Tests signature drawing functionality by performing a series of mouse movements on a canvas element to create a signature

Starting URL: https://signature-generator.com/draw-signature/

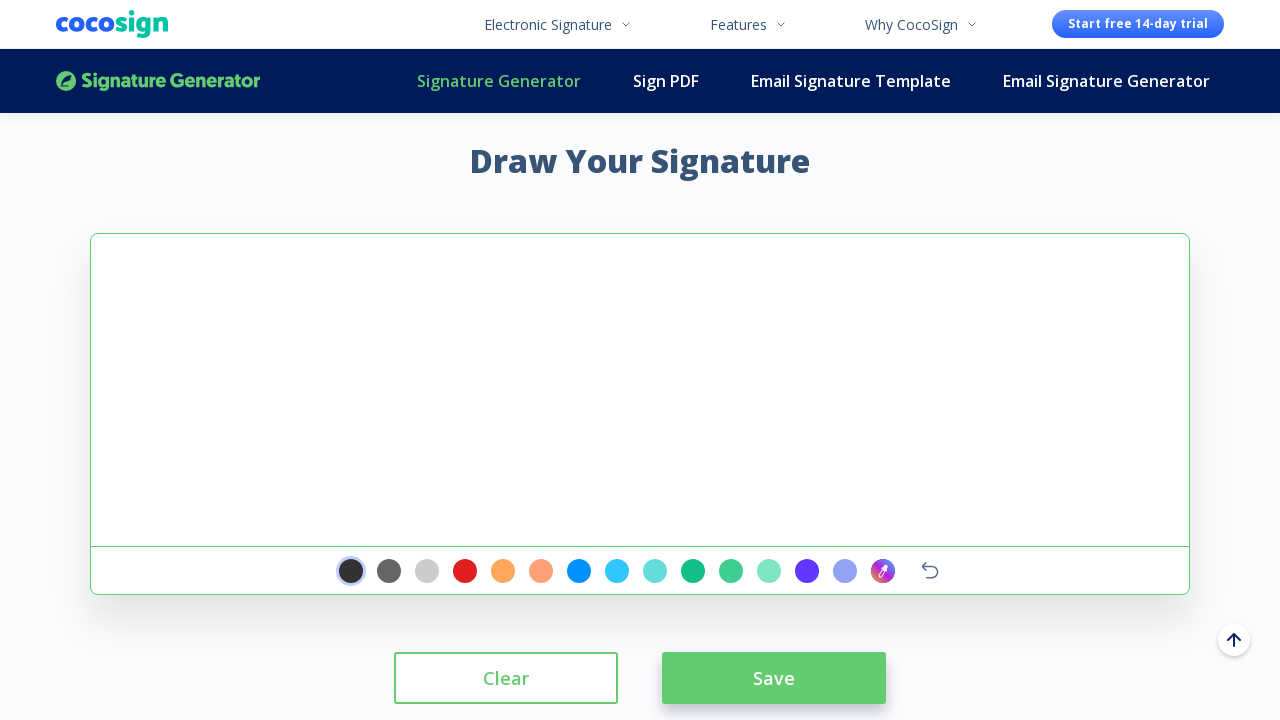

Waited 5 seconds for signature canvas to be ready
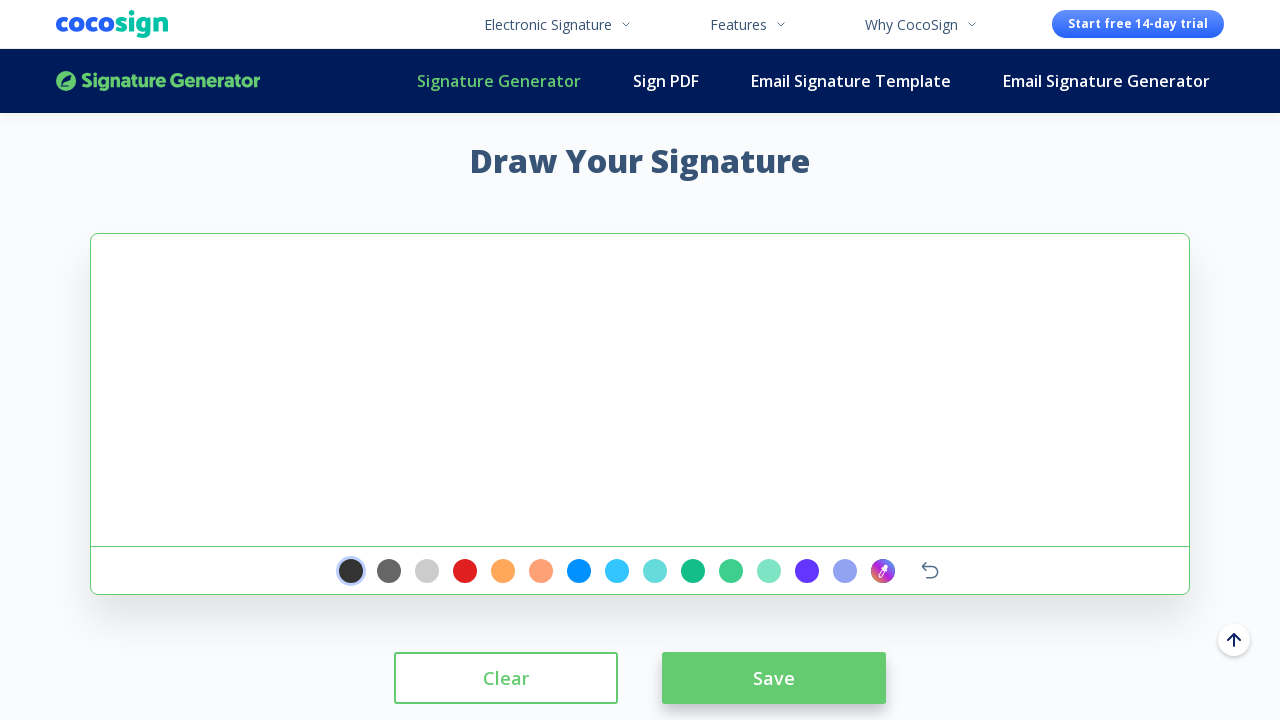

Located signature canvas element
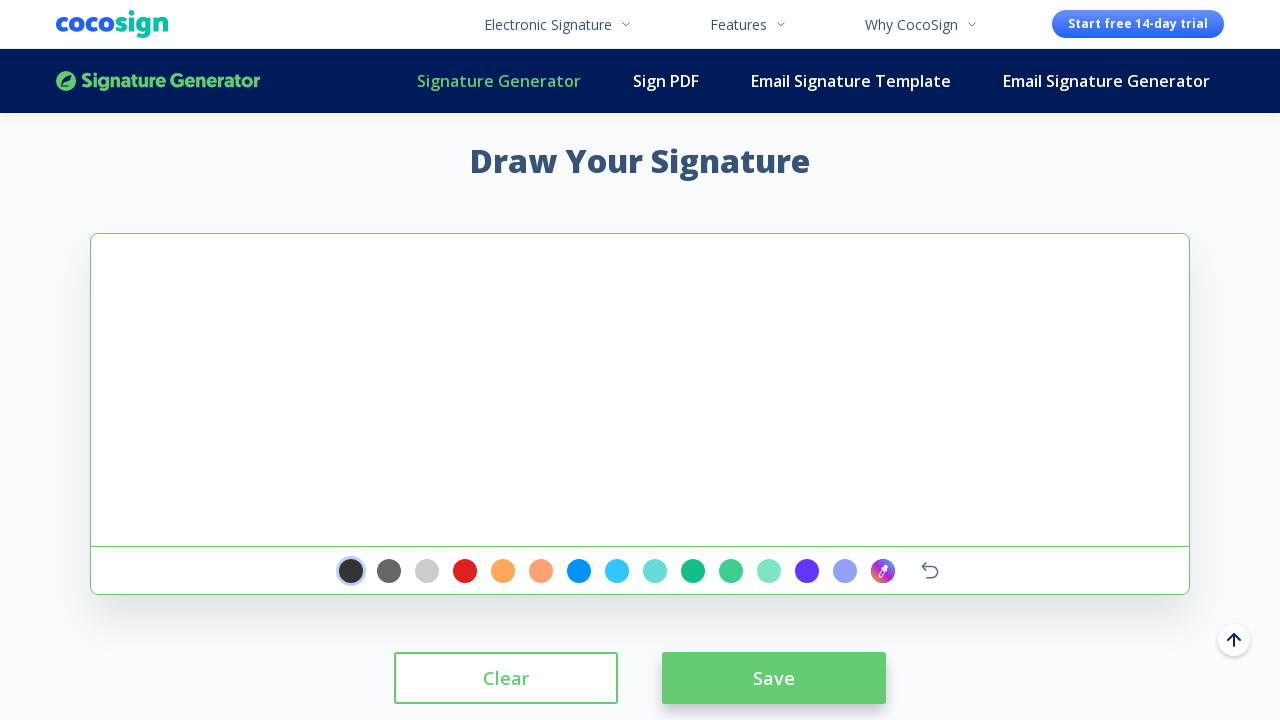

Retrieved canvas bounding box coordinates
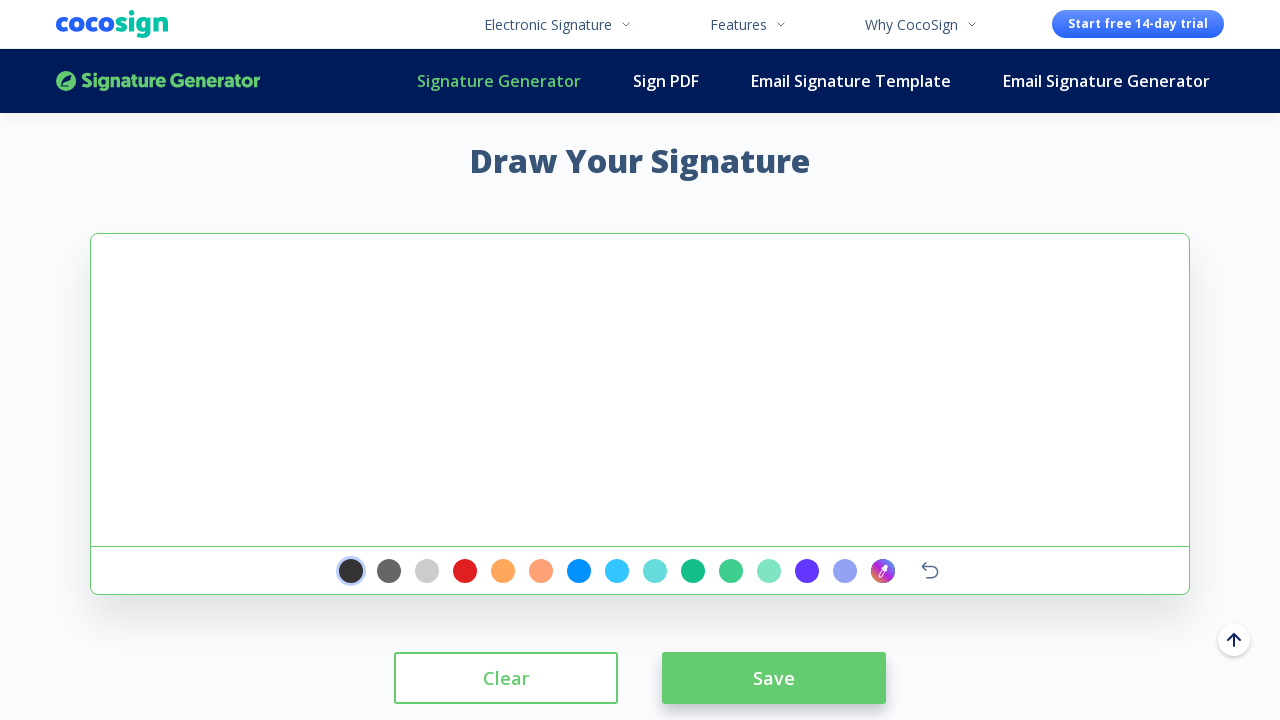

Moved mouse to signature canvas starting position at (121, 244)
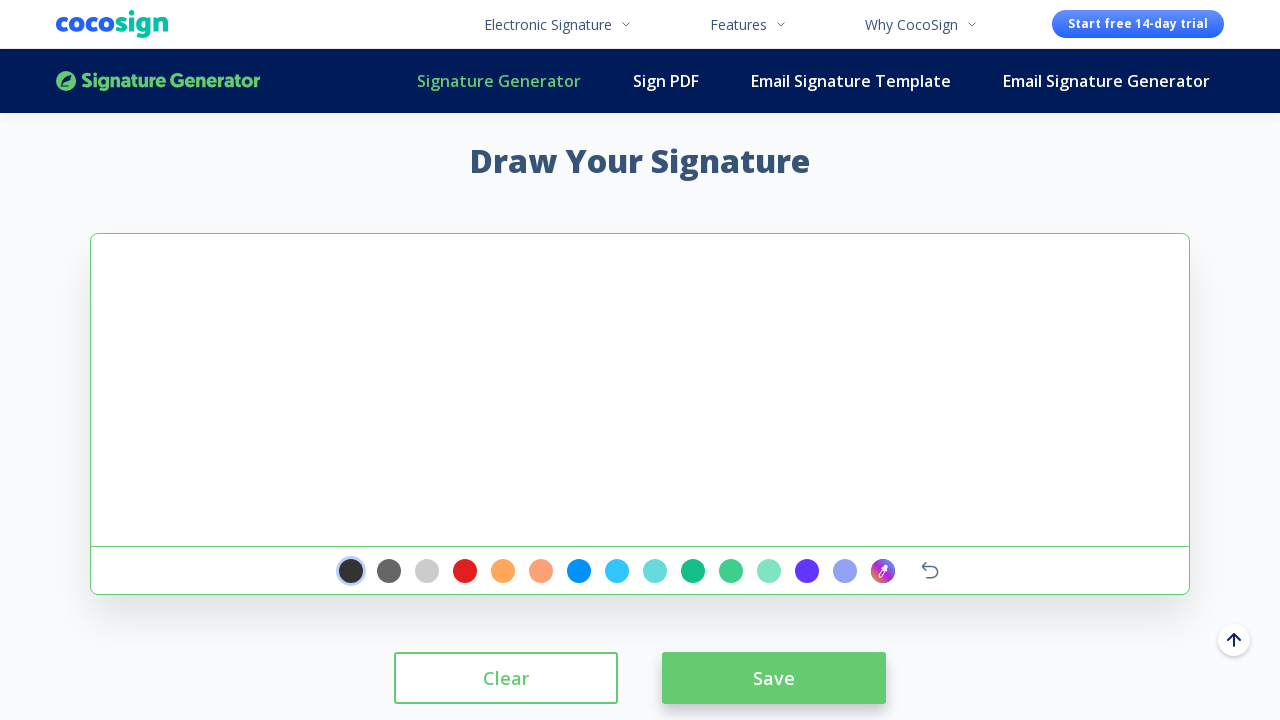

Pressed mouse button down to begin drawing at (121, 244)
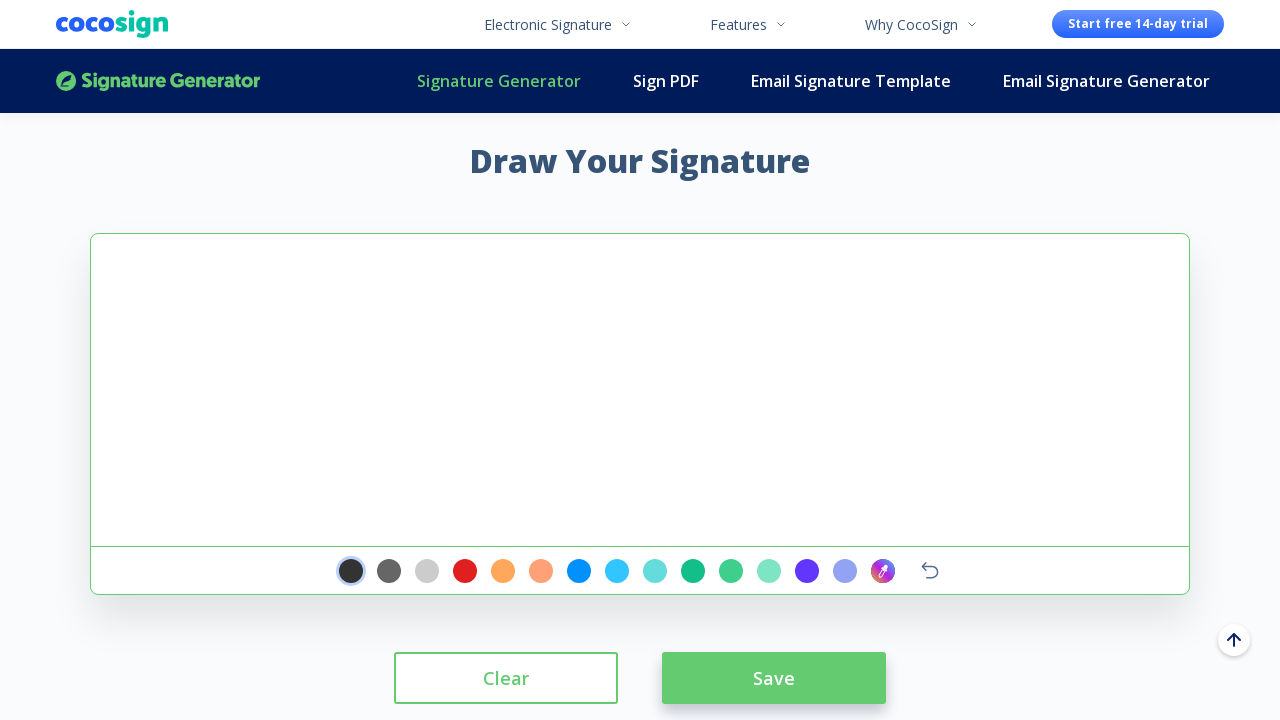

Drew first segment of signature path at (-79, 194)
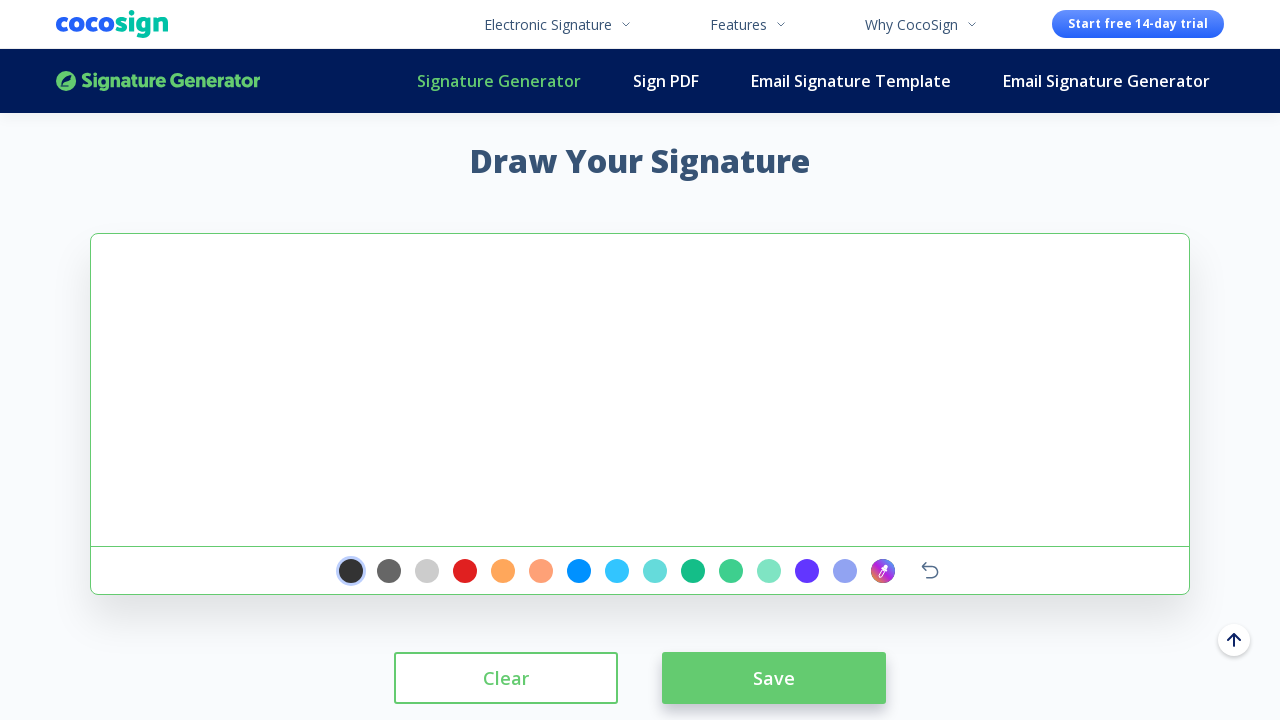

Drew second segment of signature path at (21, 144)
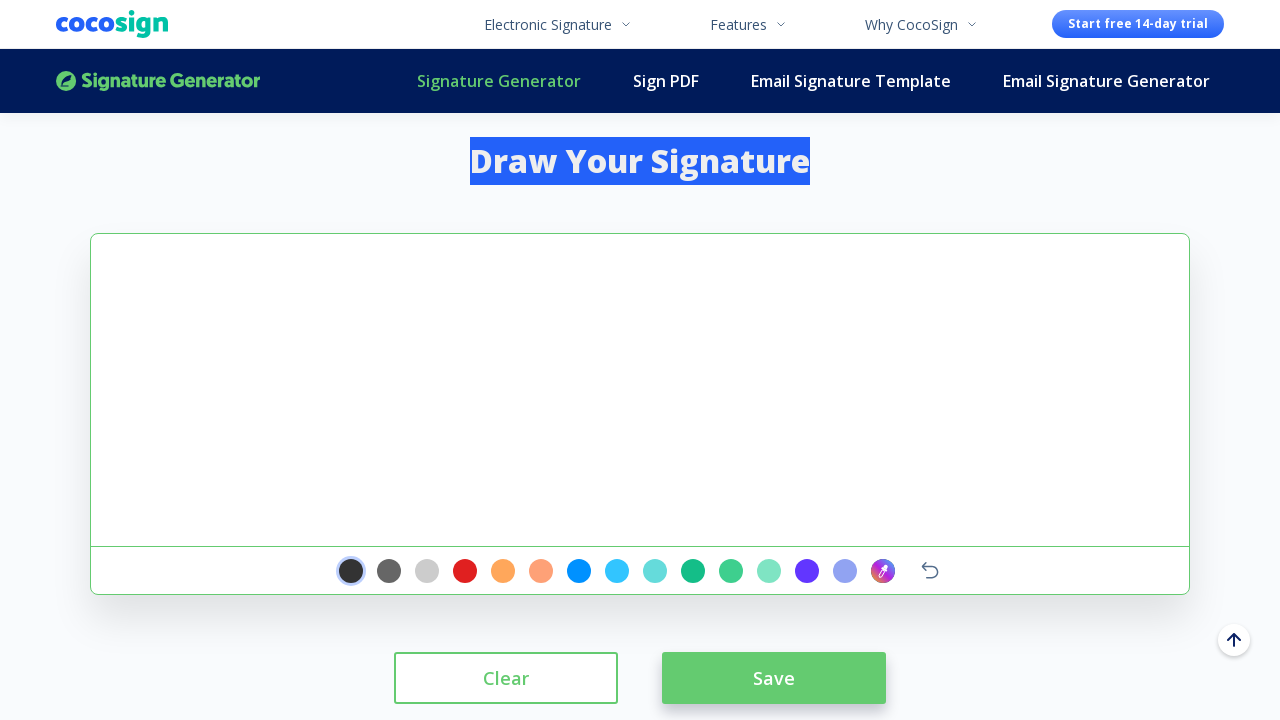

Drew third segment of signature path at (121, 94)
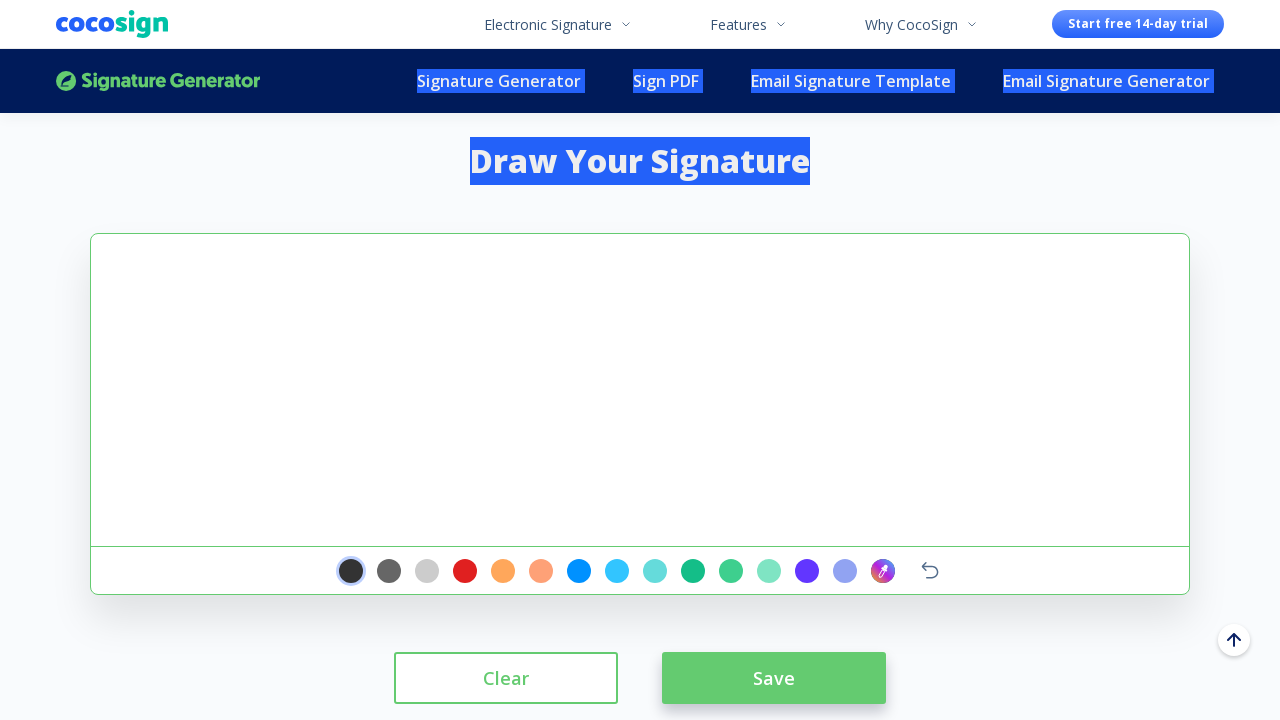

Drew fourth segment of signature path at (151, 124)
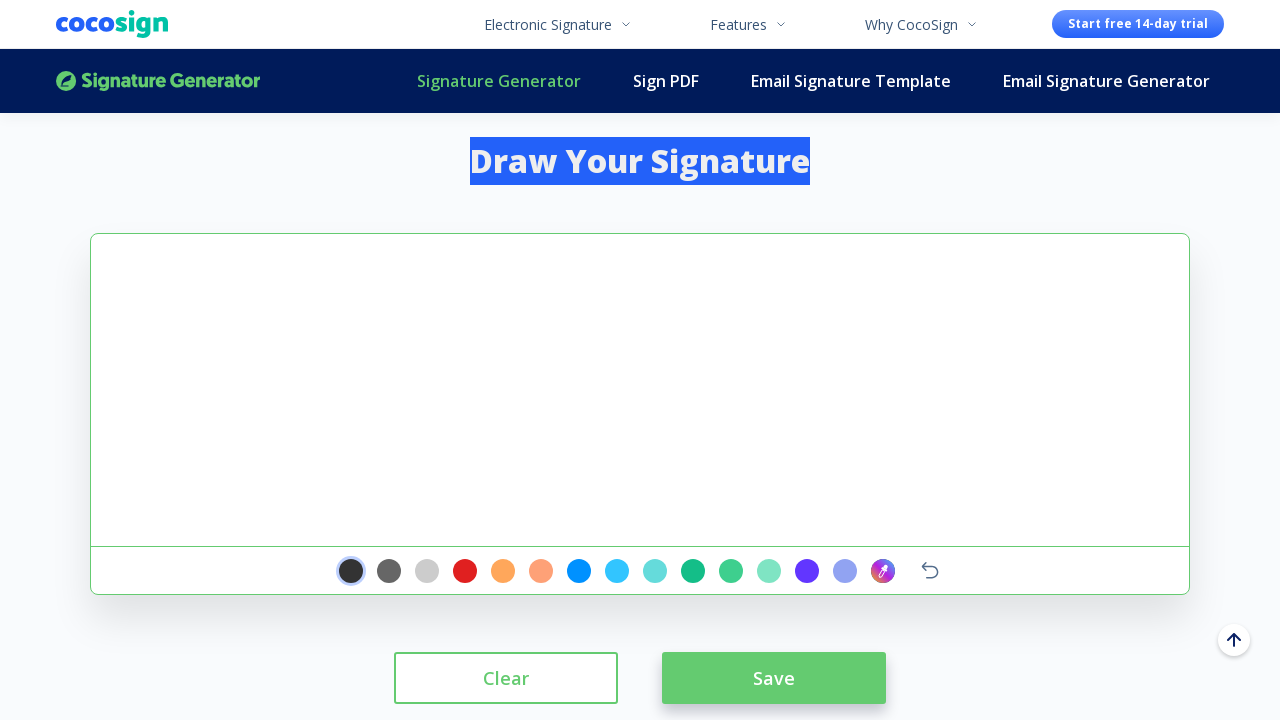

Released mouse button to complete signature drawing at (151, 124)
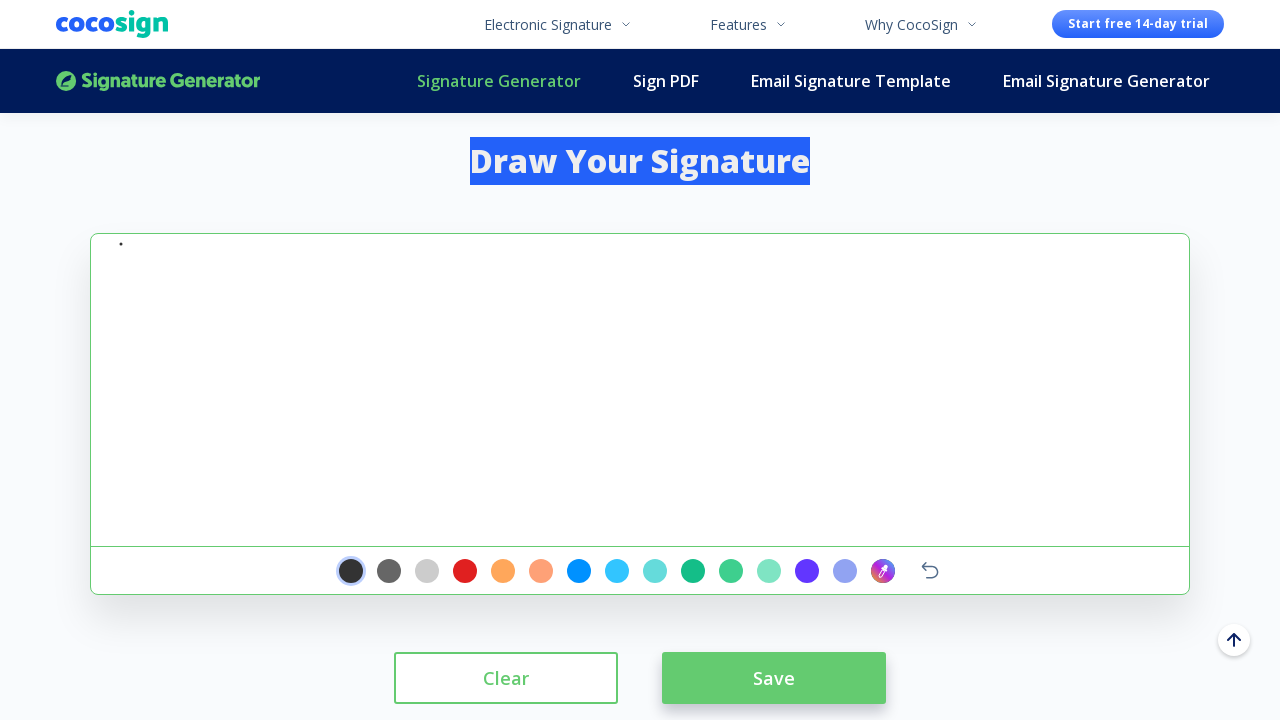

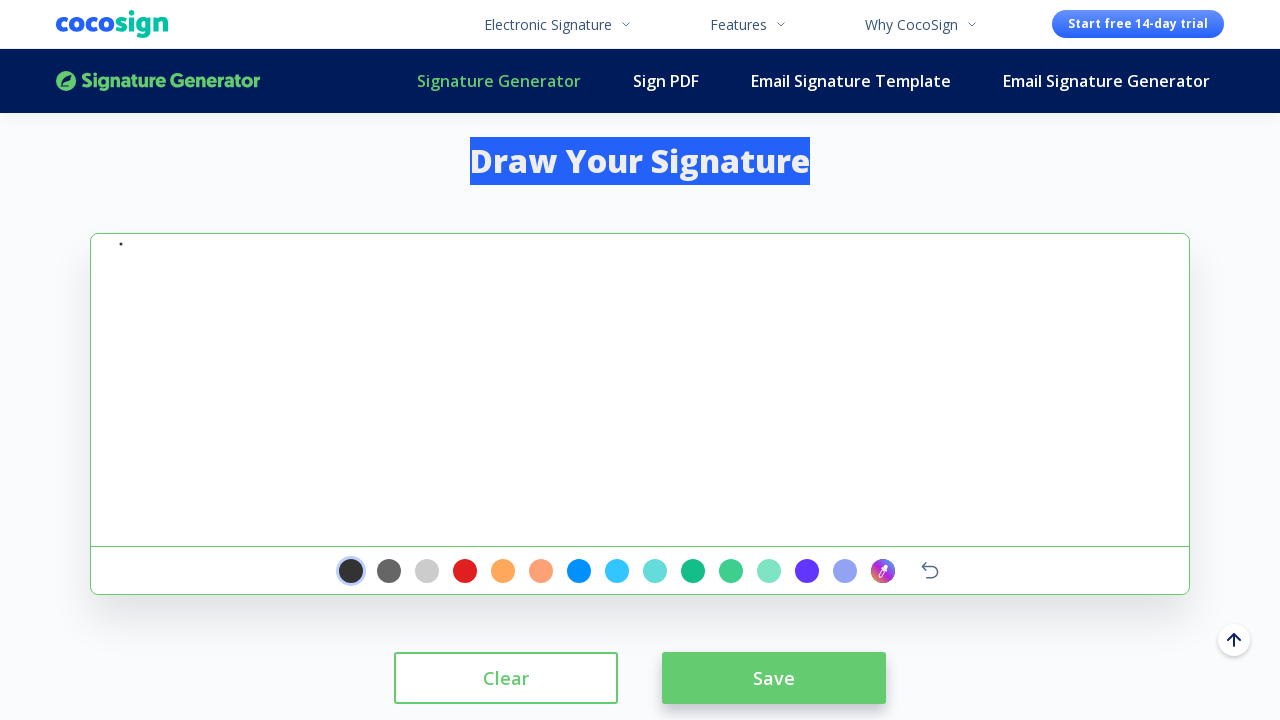